Tests dynamic controls page by clicking a checkbox to toggle its selected state on and off

Starting URL: https://v1.training-support.net/selenium/dynamic-controls

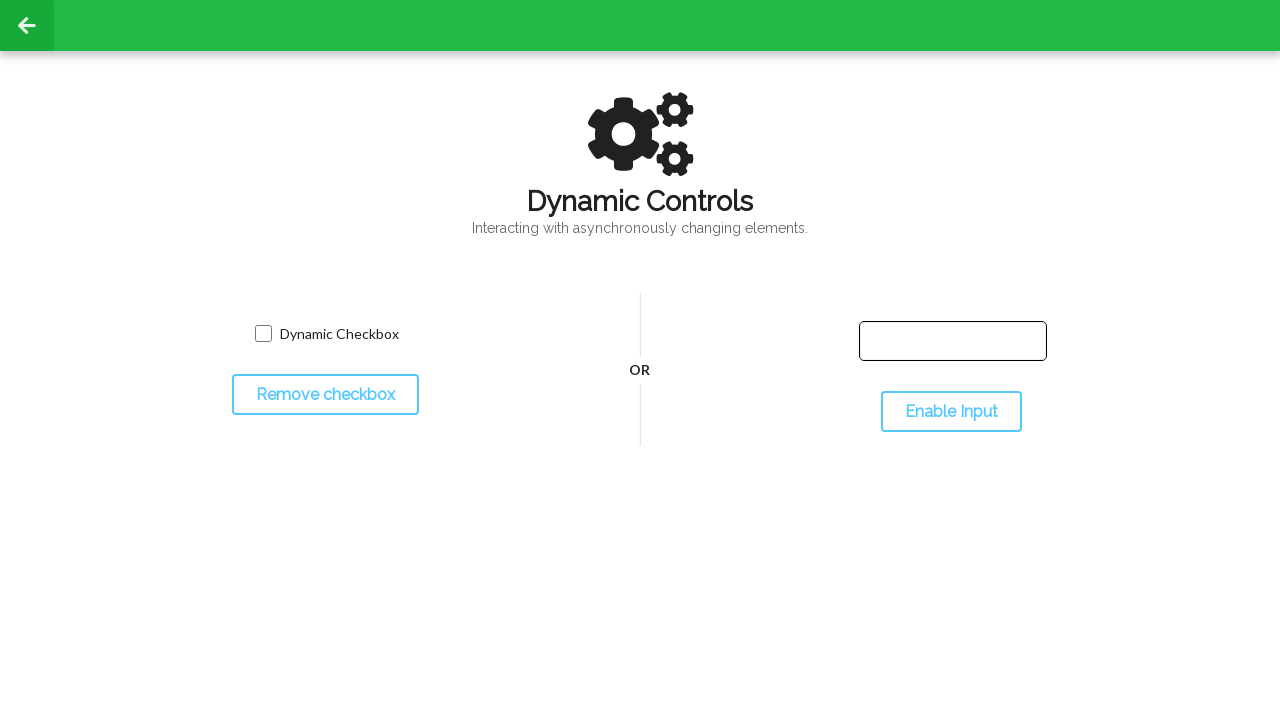

Clicked checkbox to toggle selected state on at (263, 334) on input[name='toggled']
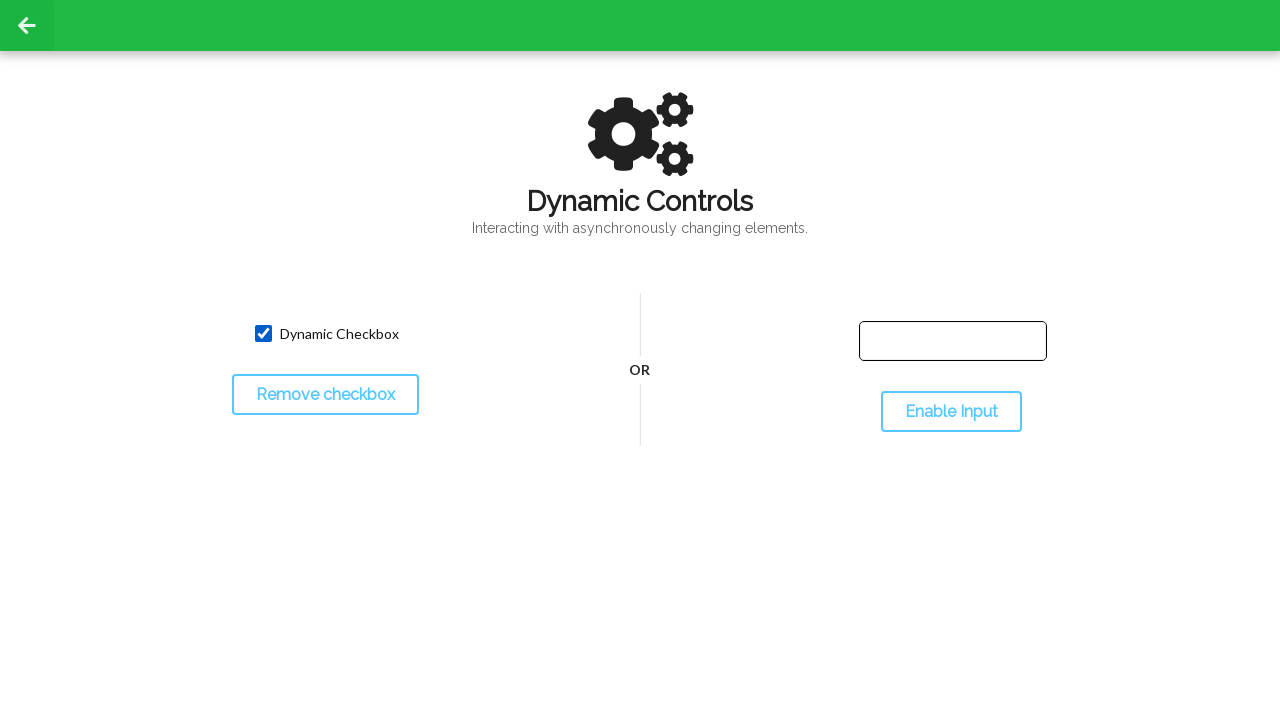

Clicked checkbox to toggle selected state off at (263, 334) on input[name='toggled']
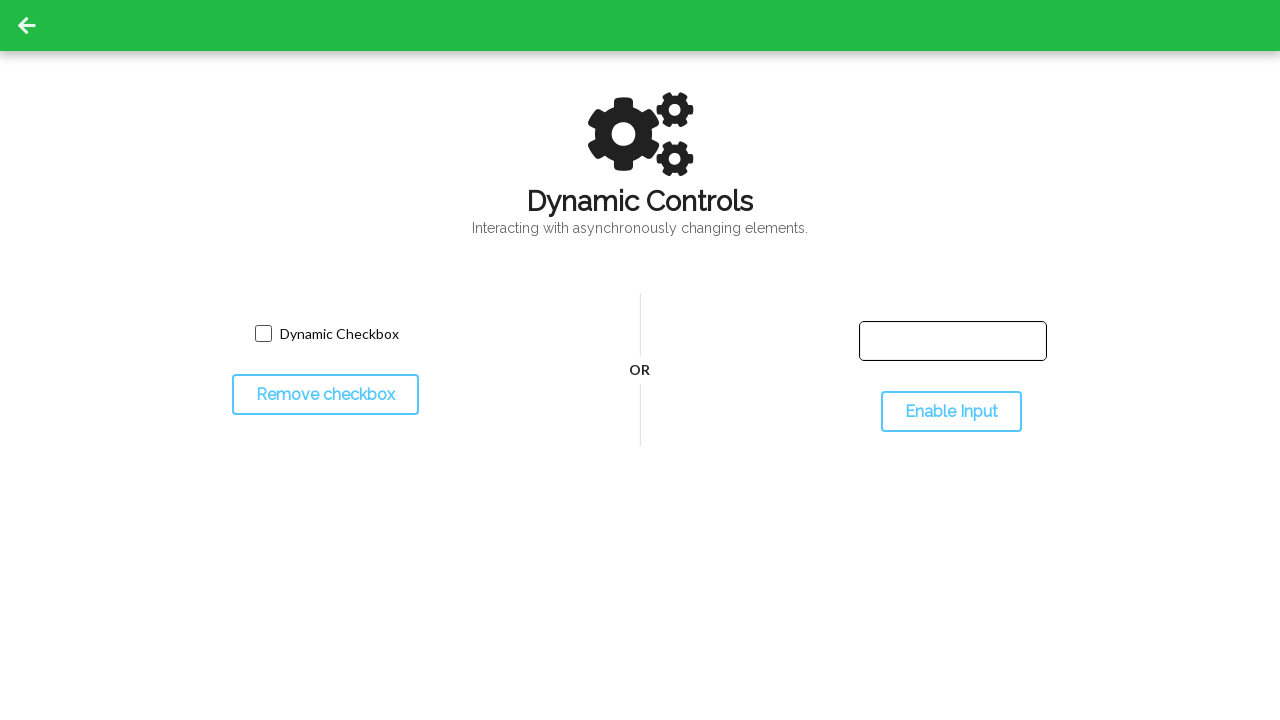

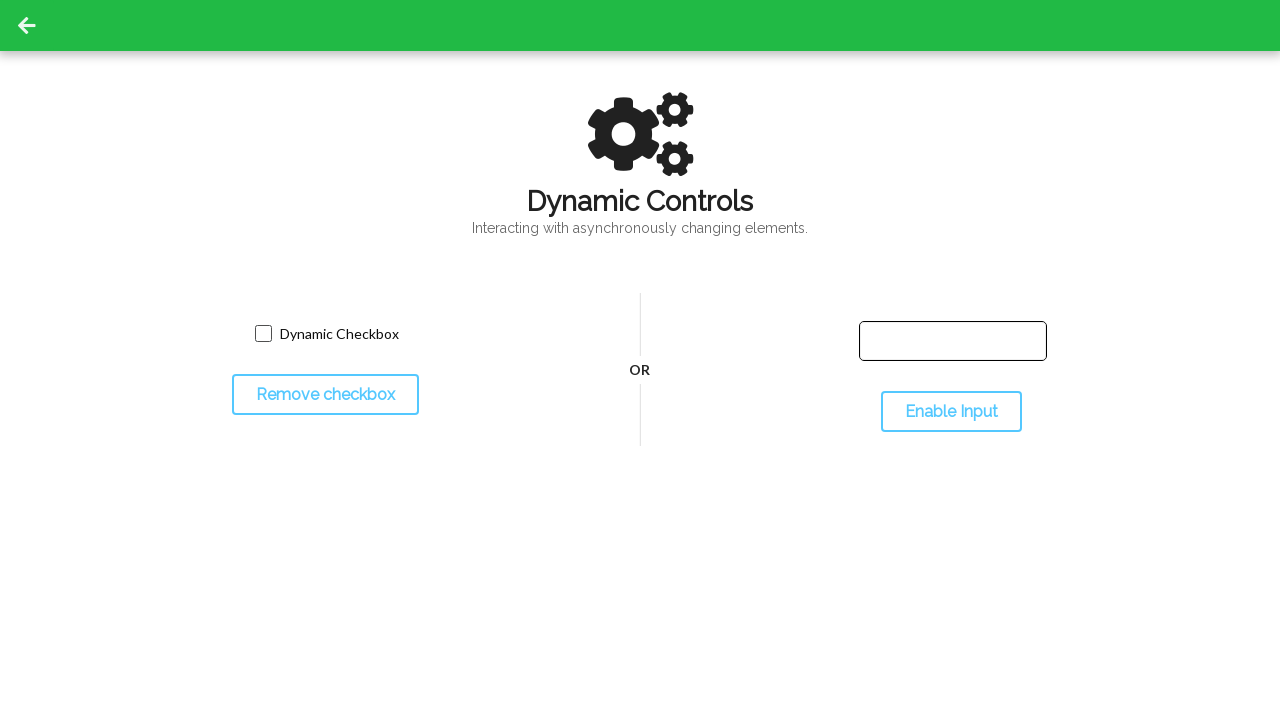